Tests confirmation alert by accepting both the initial confirmation and success message

Starting URL: https://igorsmasc.github.io/alertas_atividade_selenium/

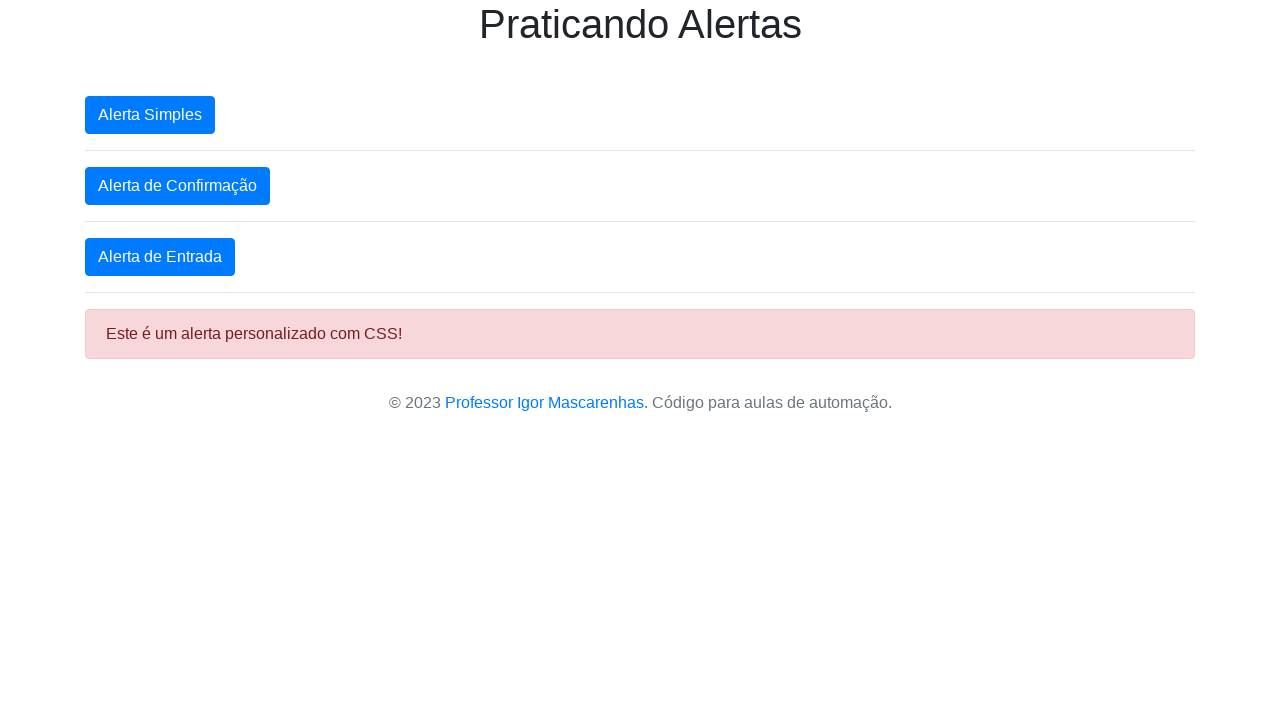

Set up dialog handler to accept all alerts
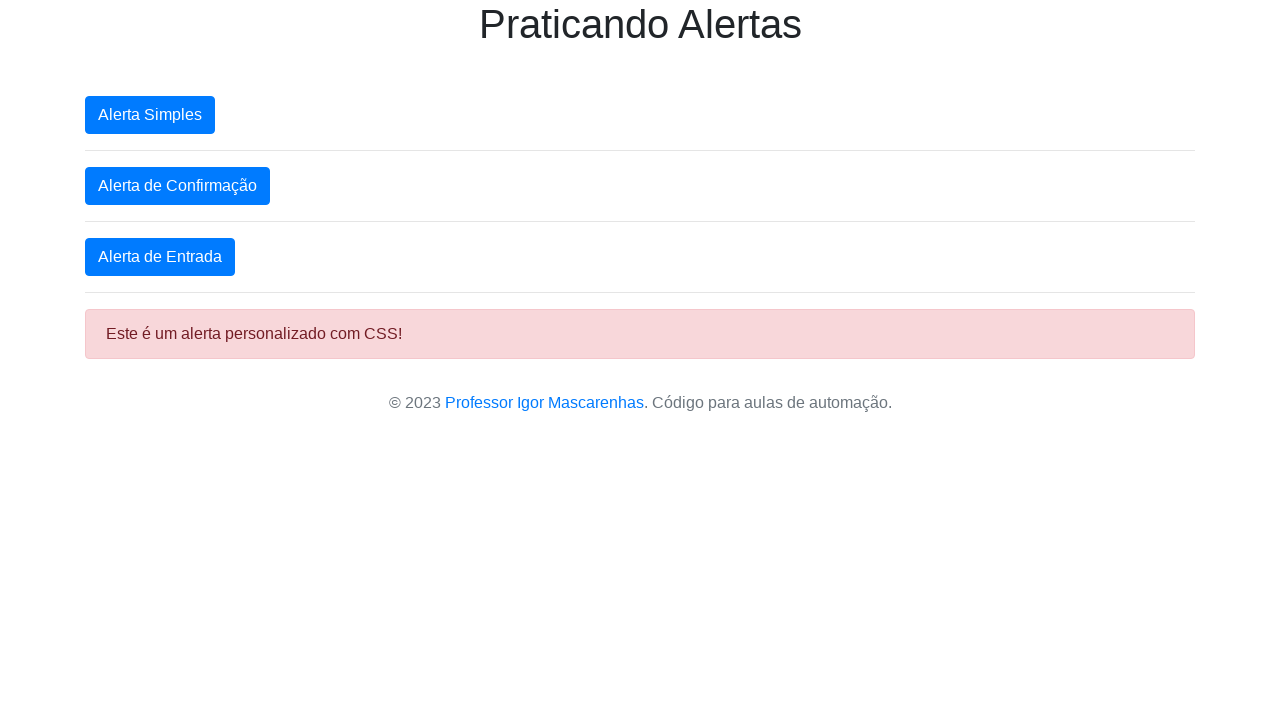

Clicked confirmation alert button at (178, 186) on xpath=/html/body/div[1]/button[2]
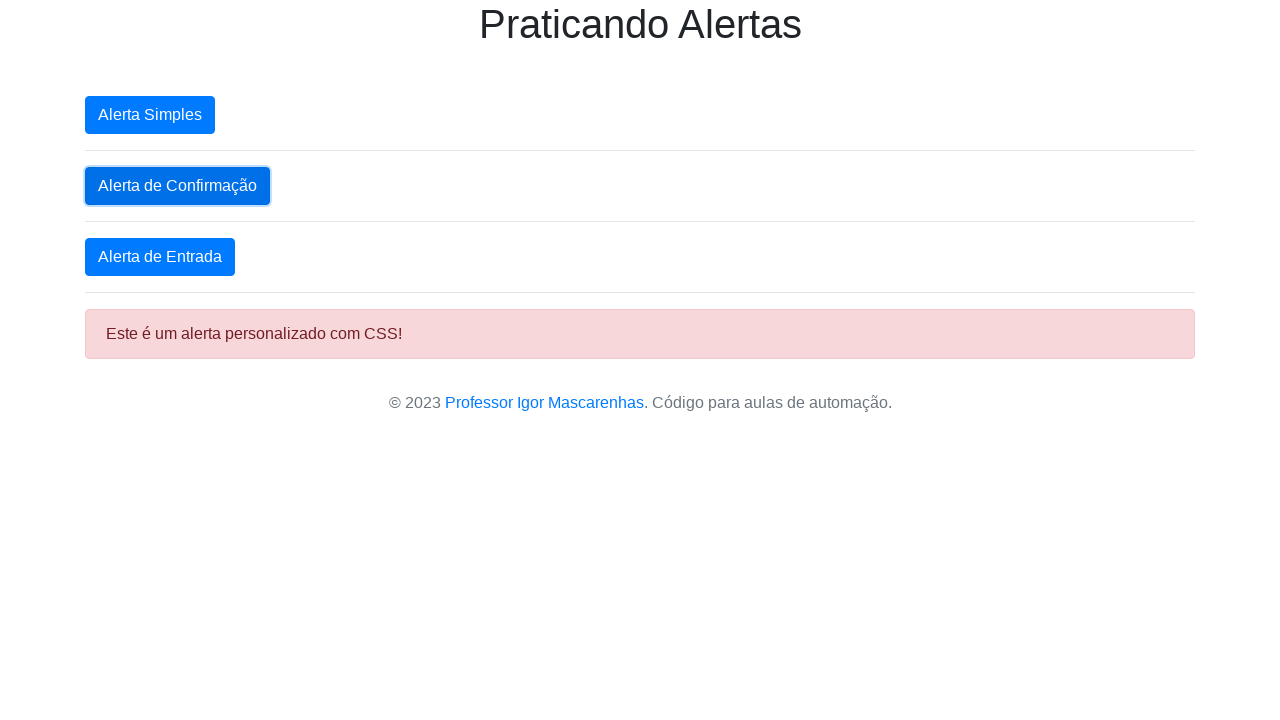

Waited for dialogs to be processed
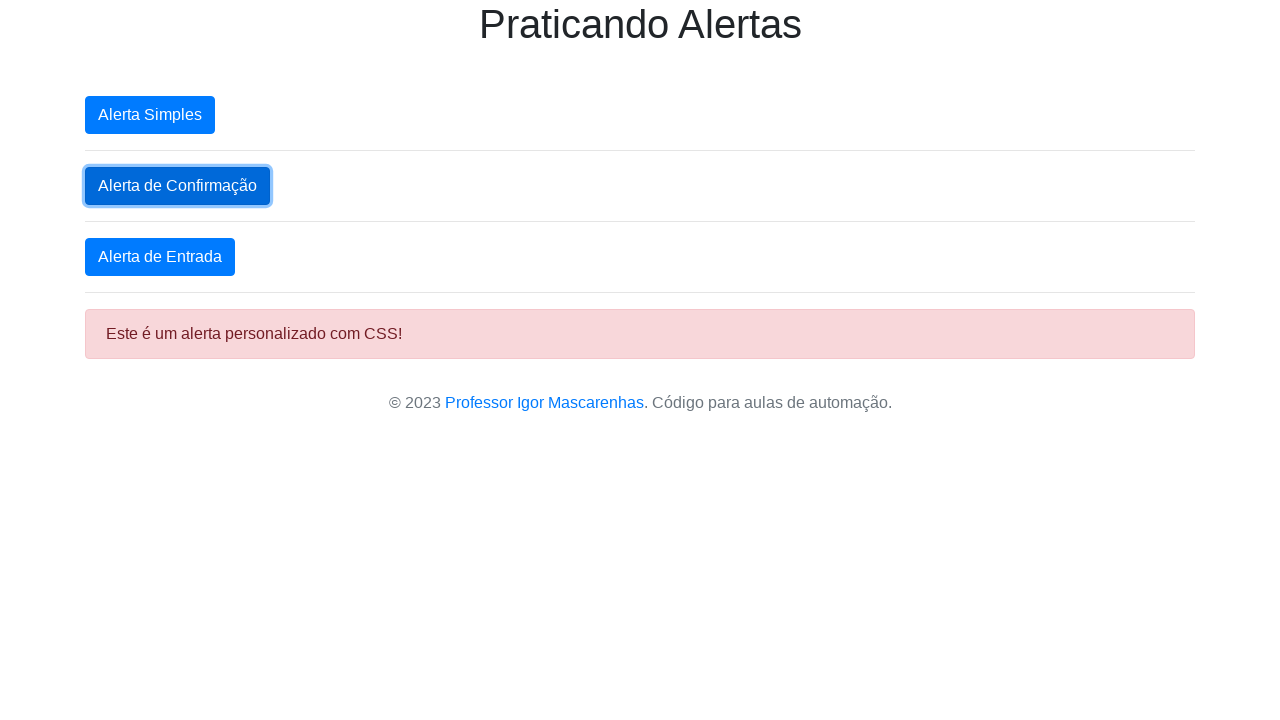

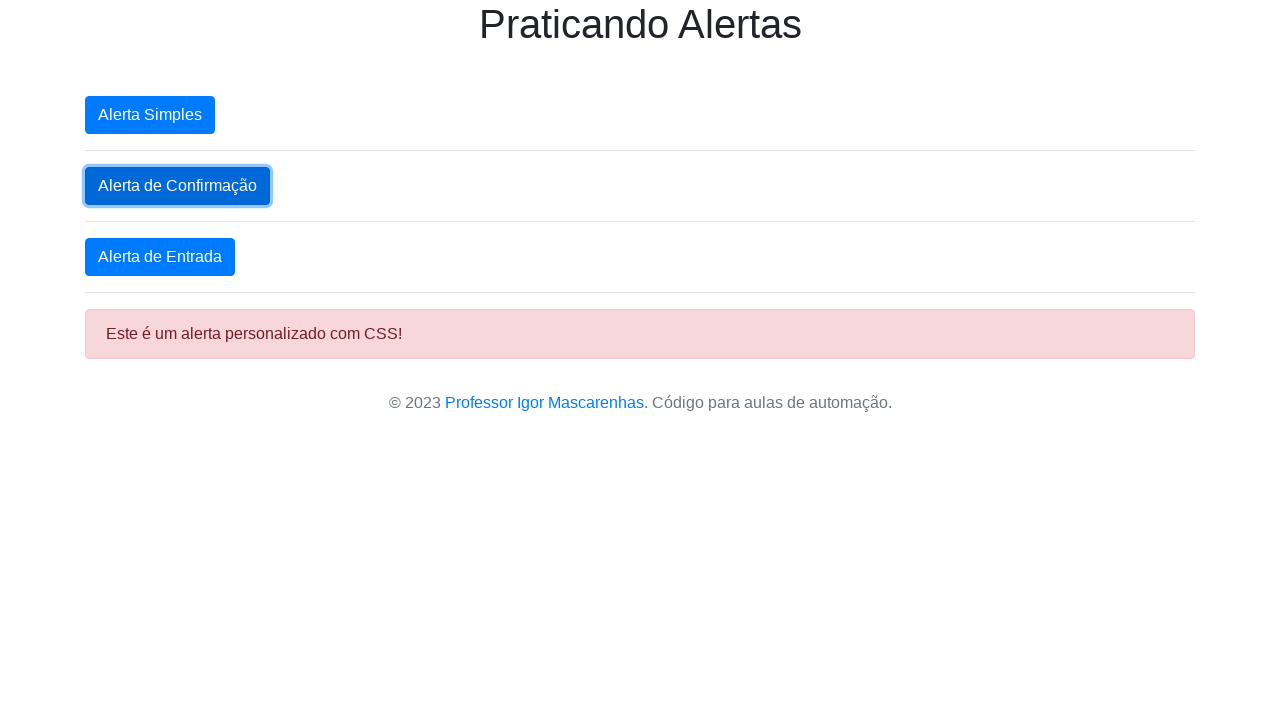